Tests navigation to the About Us page by clicking the link and verifying the page title changes to "About Training Support"

Starting URL: https://training-support.net

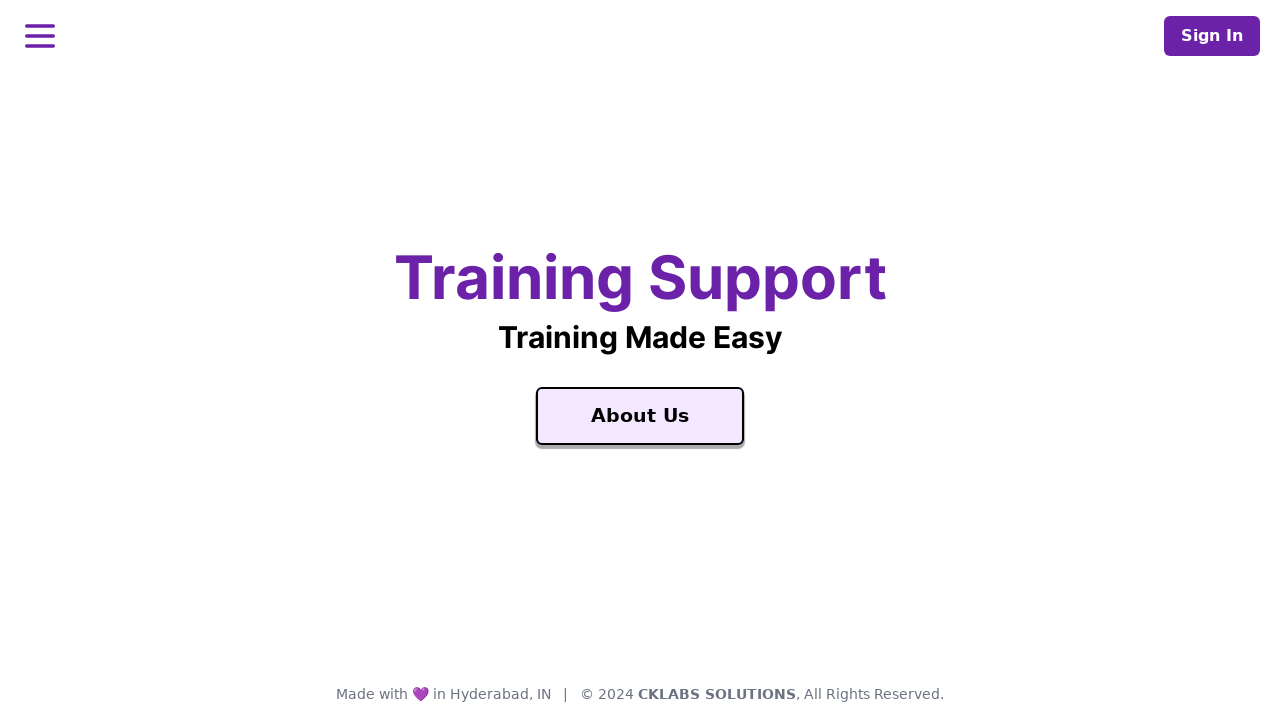

Clicked on the 'About Us' link at (640, 416) on text=About Us
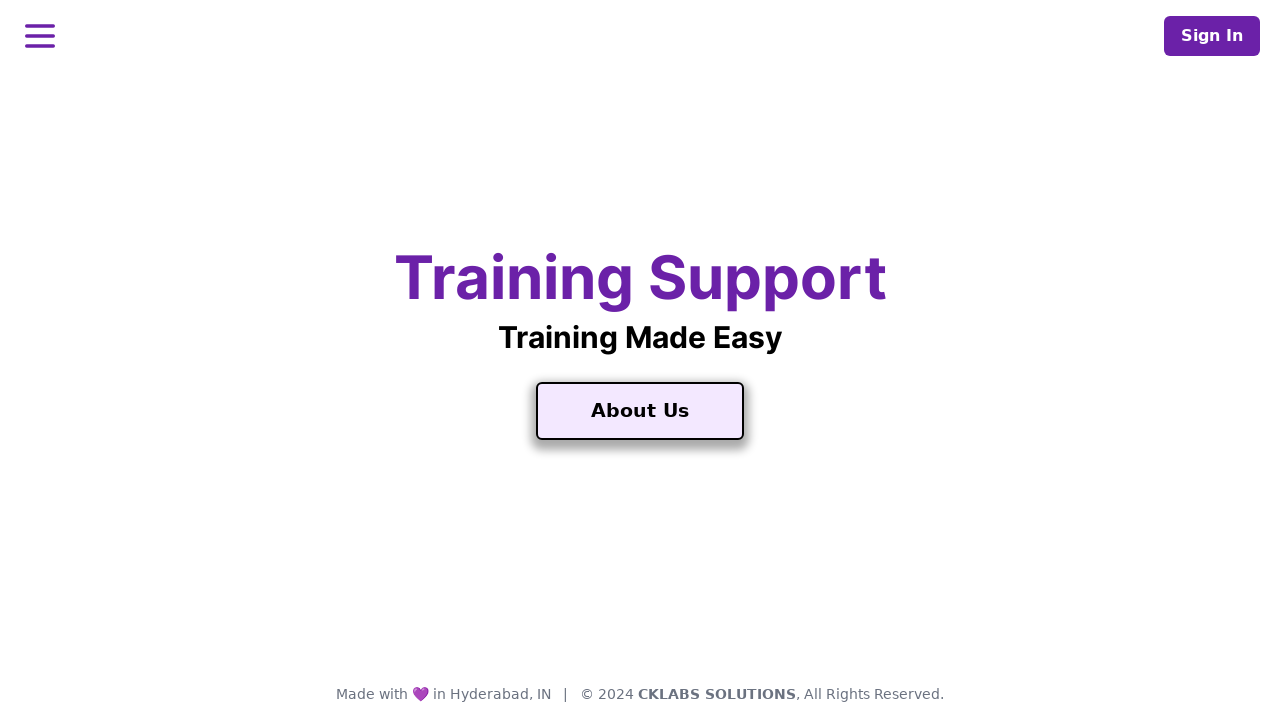

Waited for page to reach domcontentloaded state
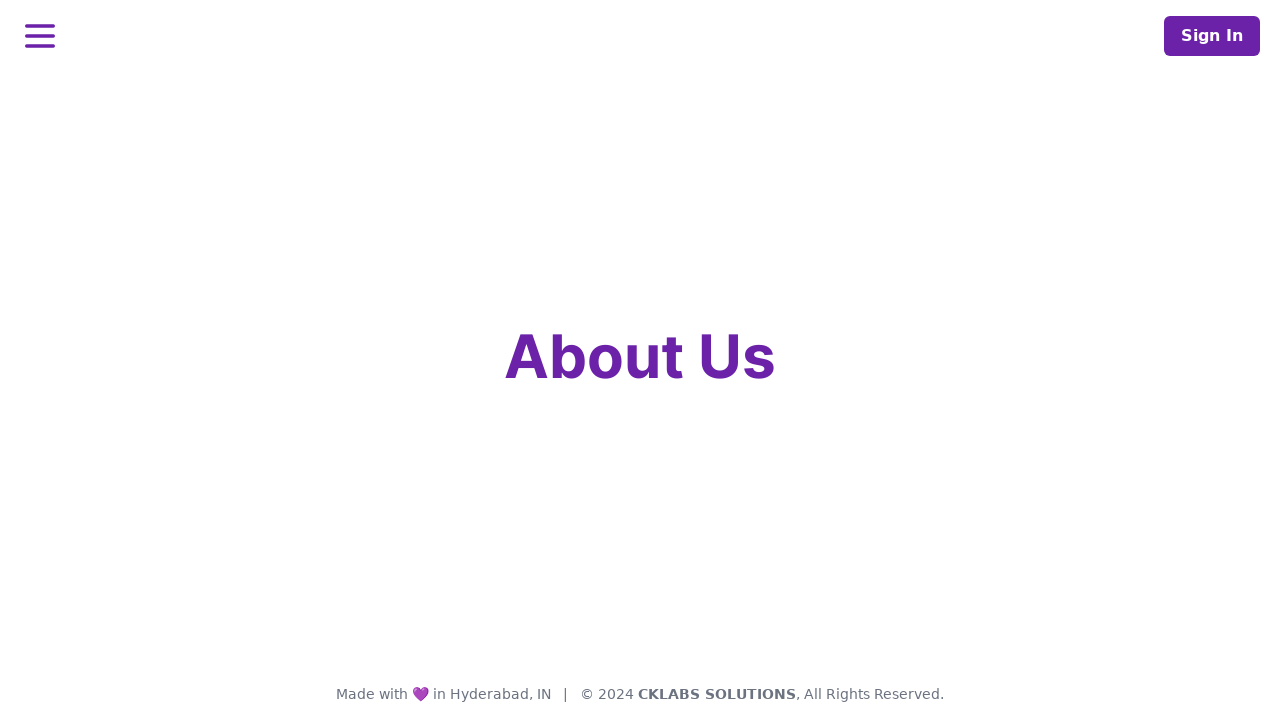

Verified page title changed to 'About Training Support'
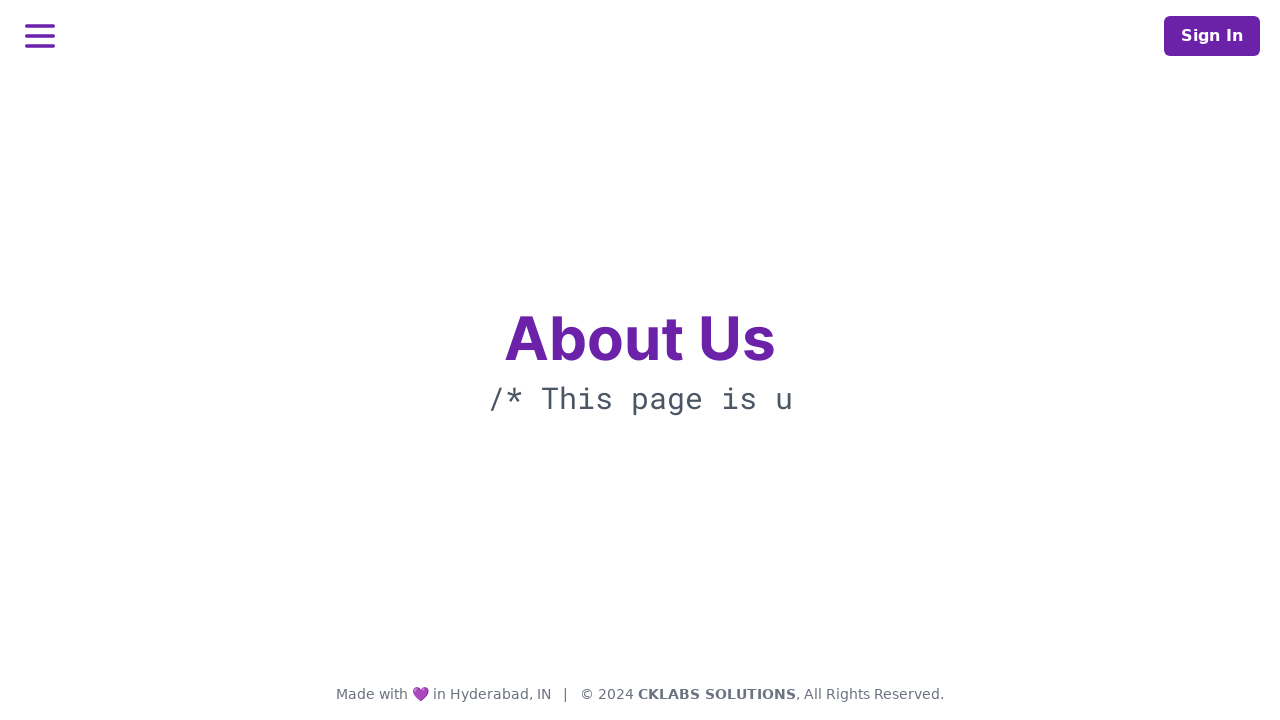

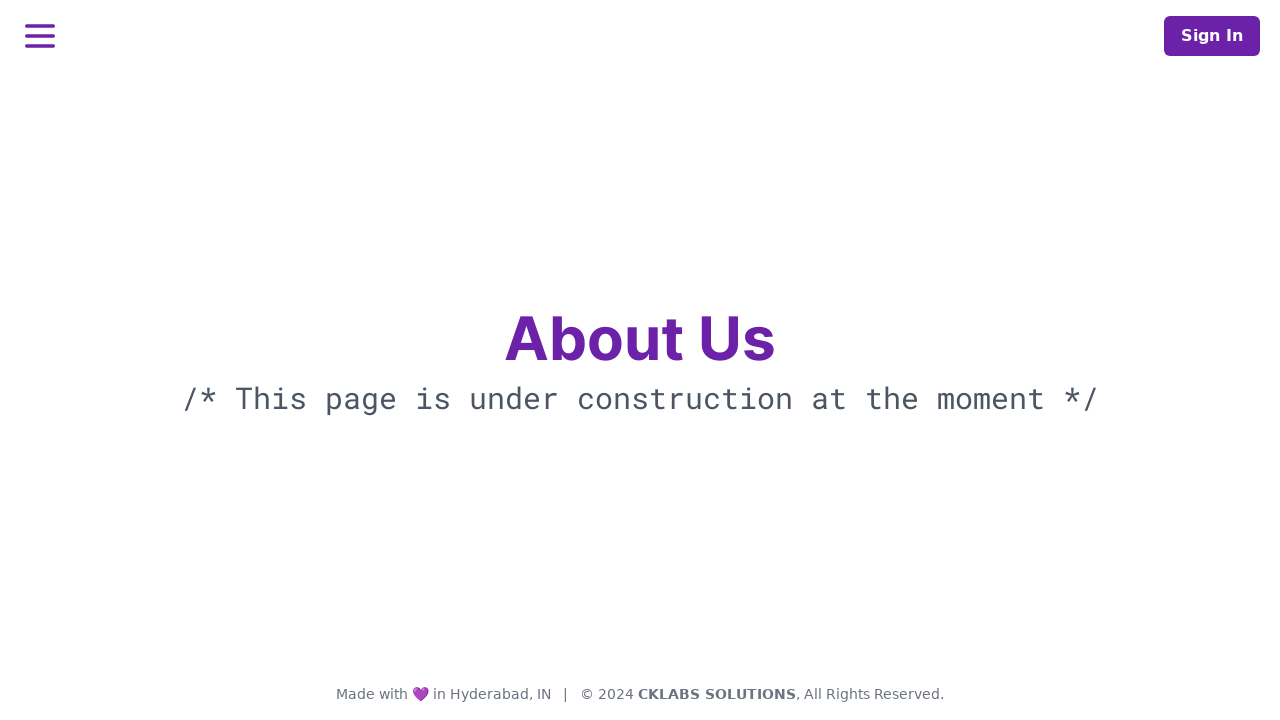